Automates a form by extracting an attribute value, performing a calculation, and submitting the result along with checkbox and radio button selections

Starting URL: http://suninjuly.github.io/get_attribute.html

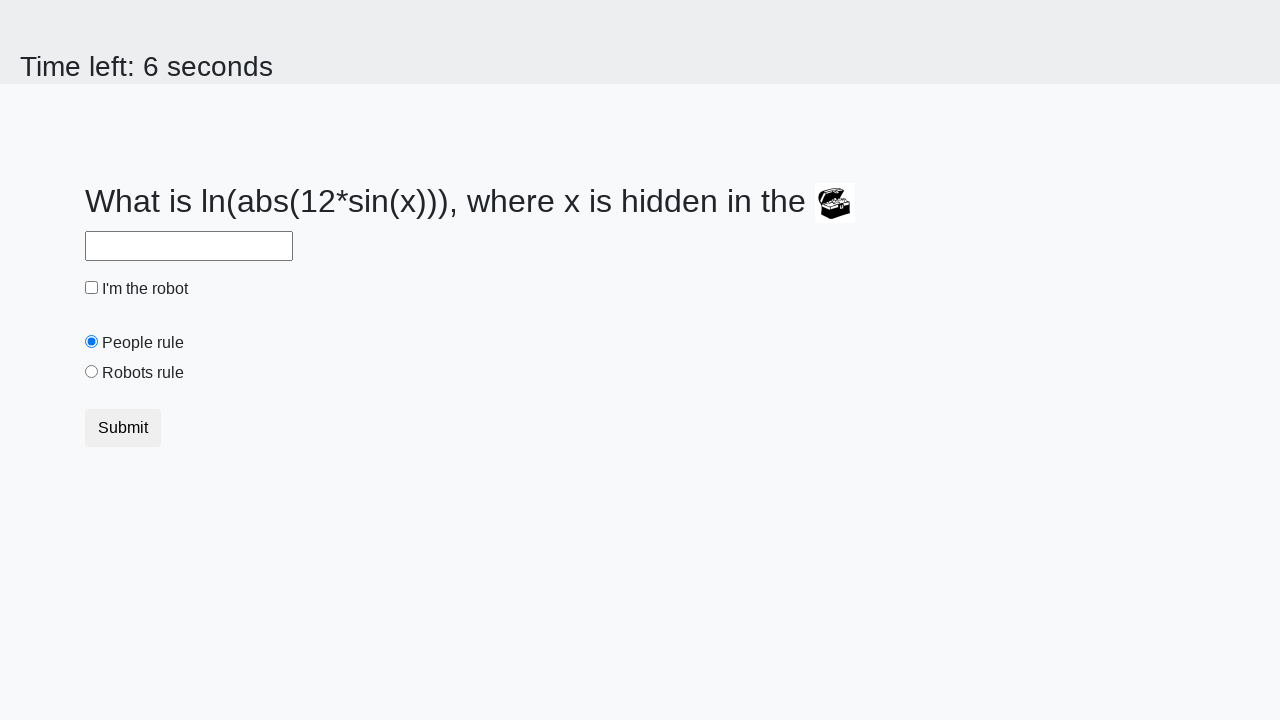

Located treasure element on the page
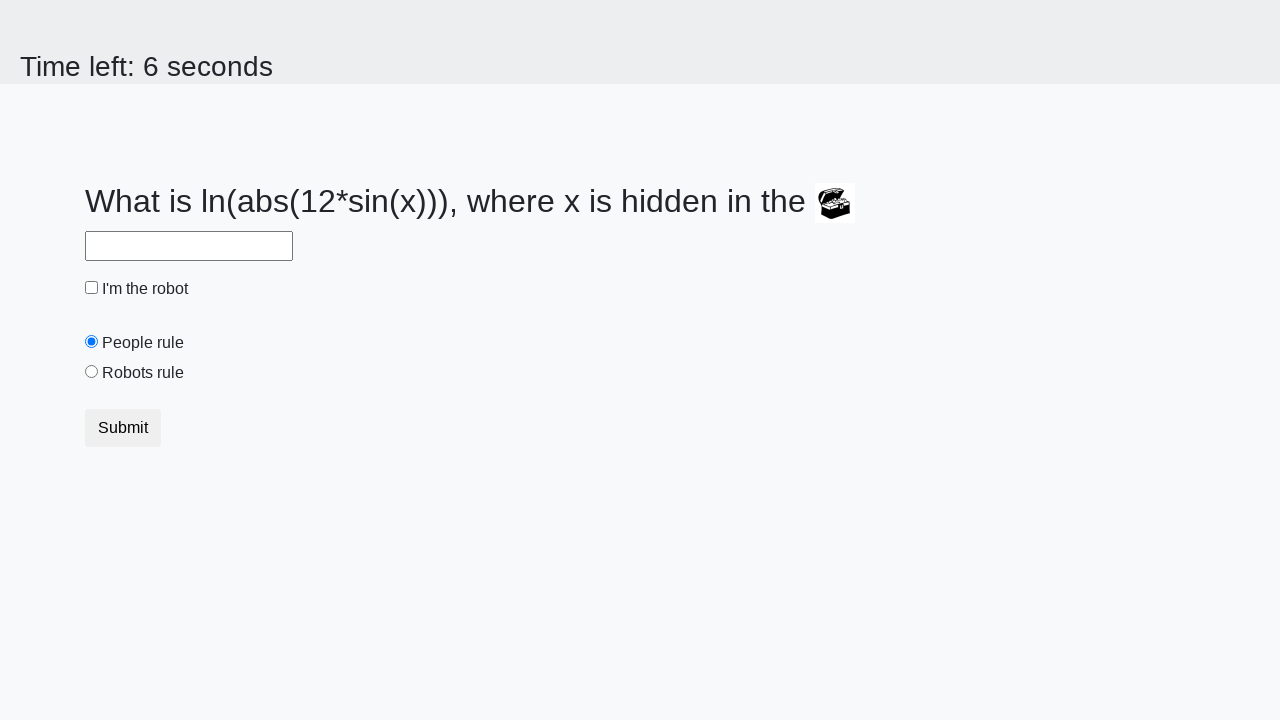

Extracted 'valuex' attribute from treasure element
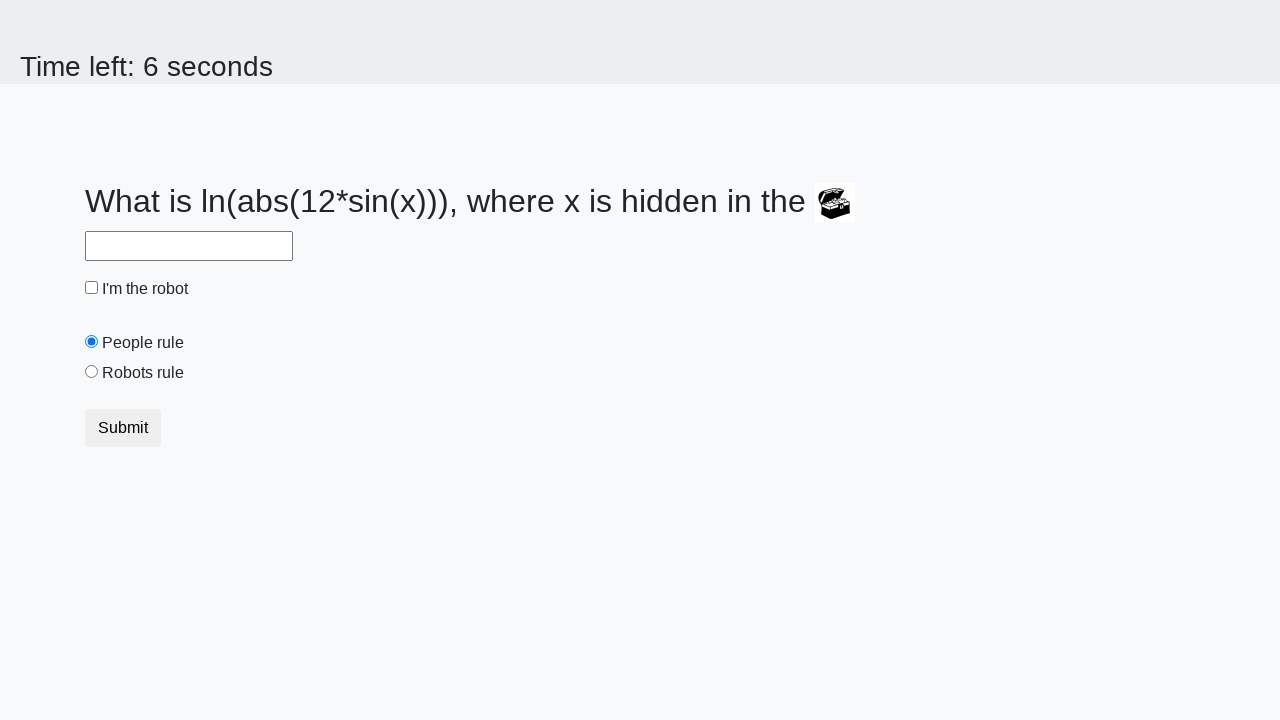

Calculated answer using logarithmic formula: 2.157813841074681
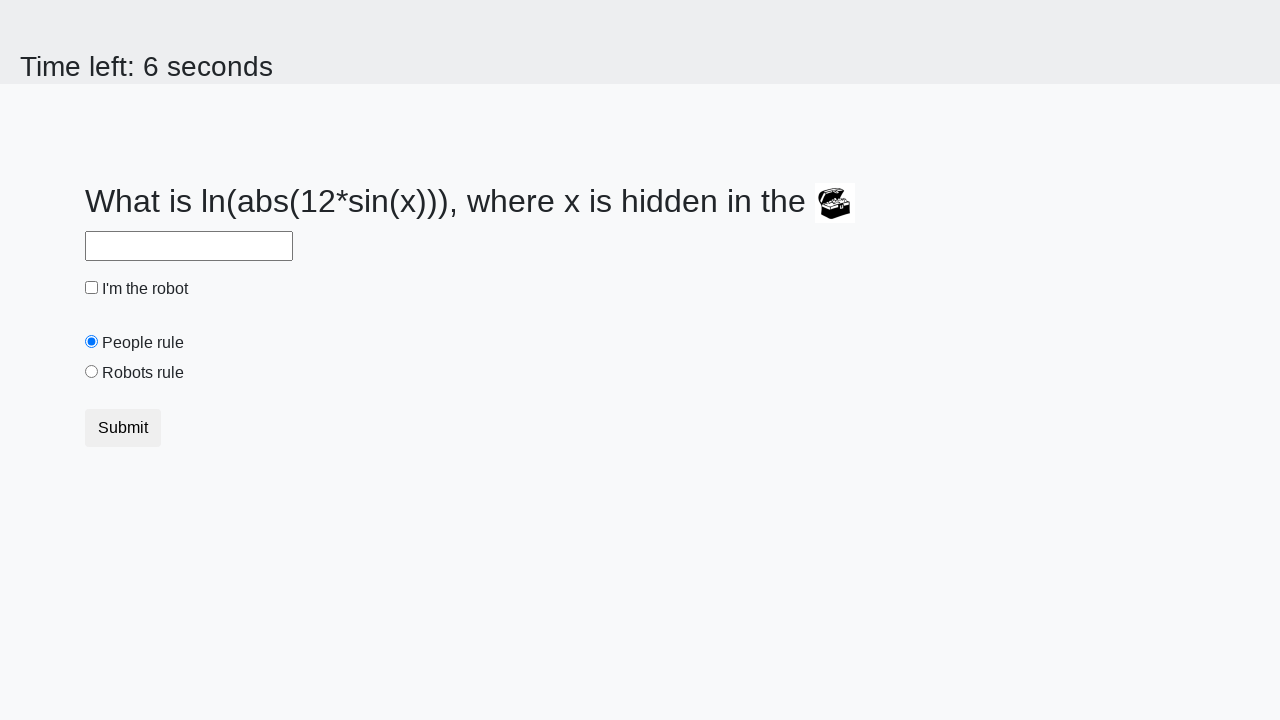

Filled answer field with calculated value on #answer
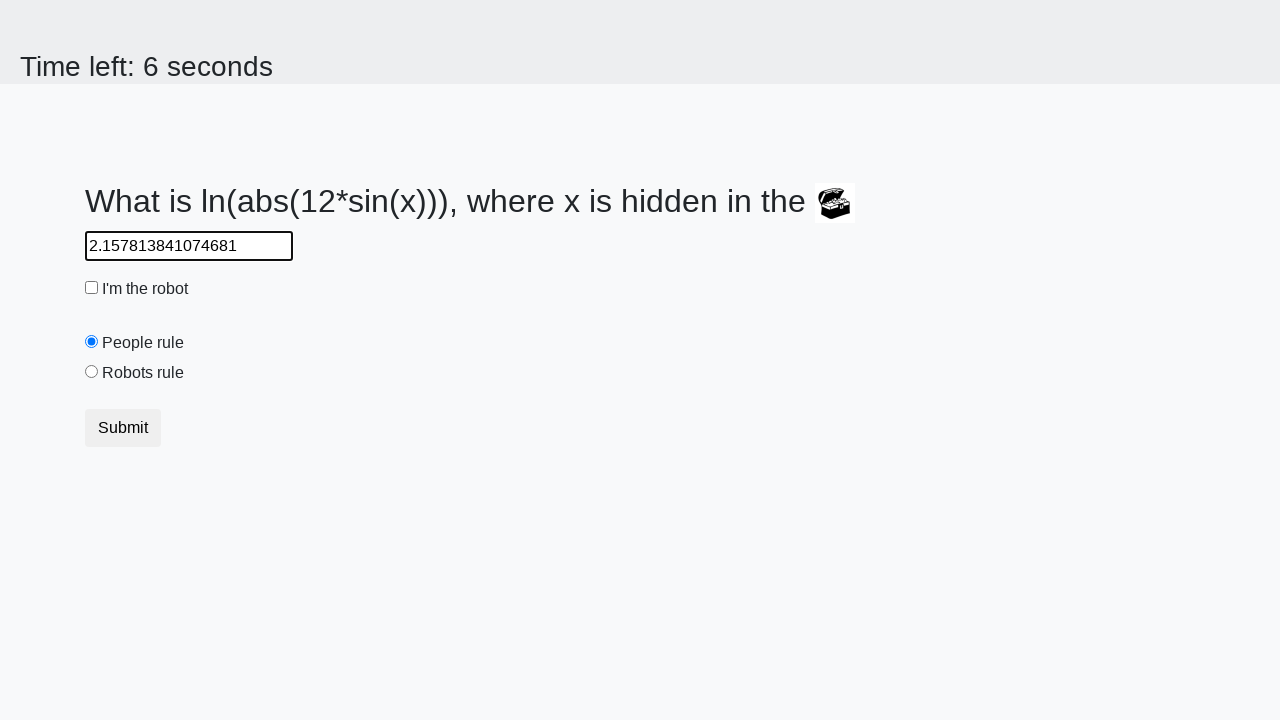

Clicked robot checkbox at (92, 288) on #robotCheckbox
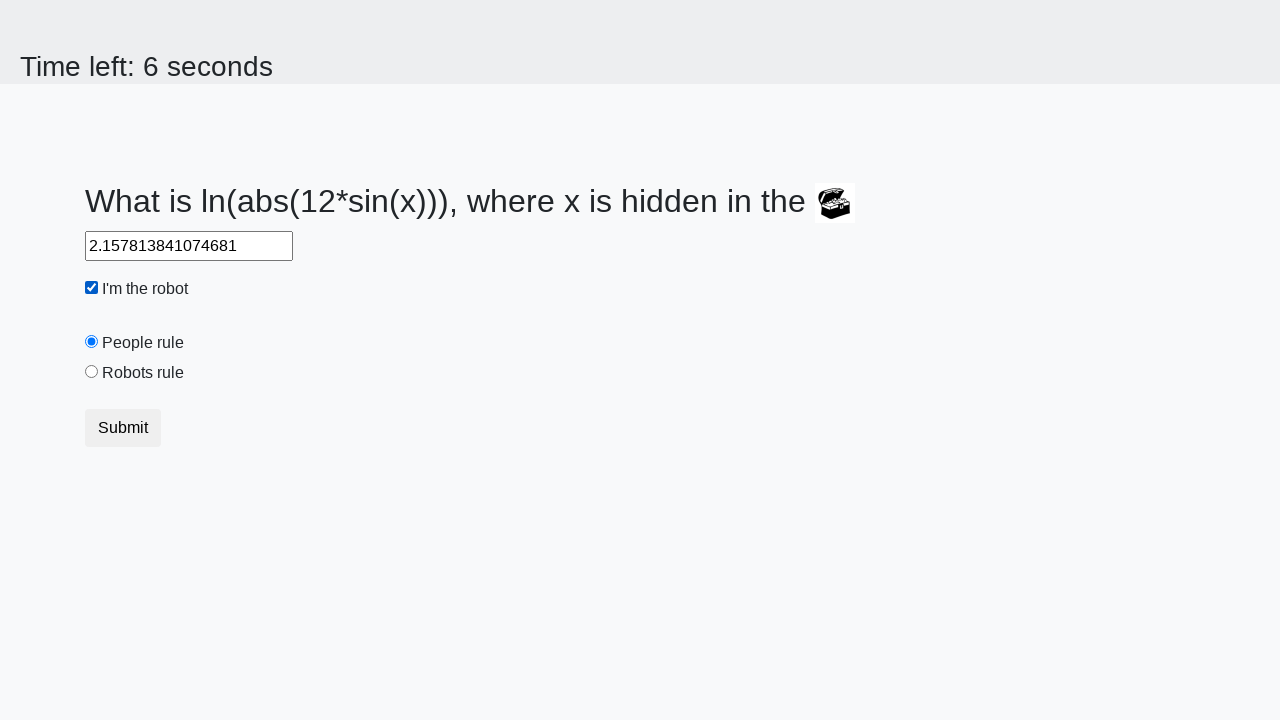

Selected 'robots' radio button at (92, 372) on [name='ruler'][value='robots']
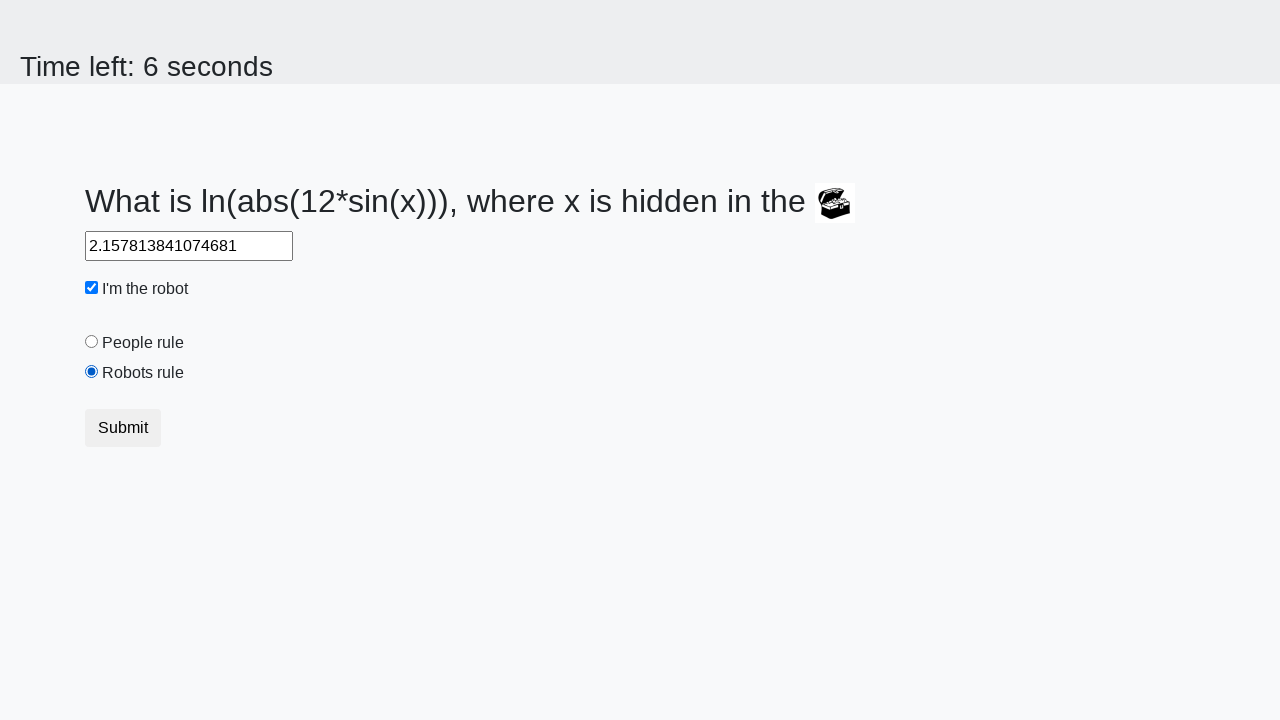

Clicked submit button to complete form submission at (123, 428) on button.btn
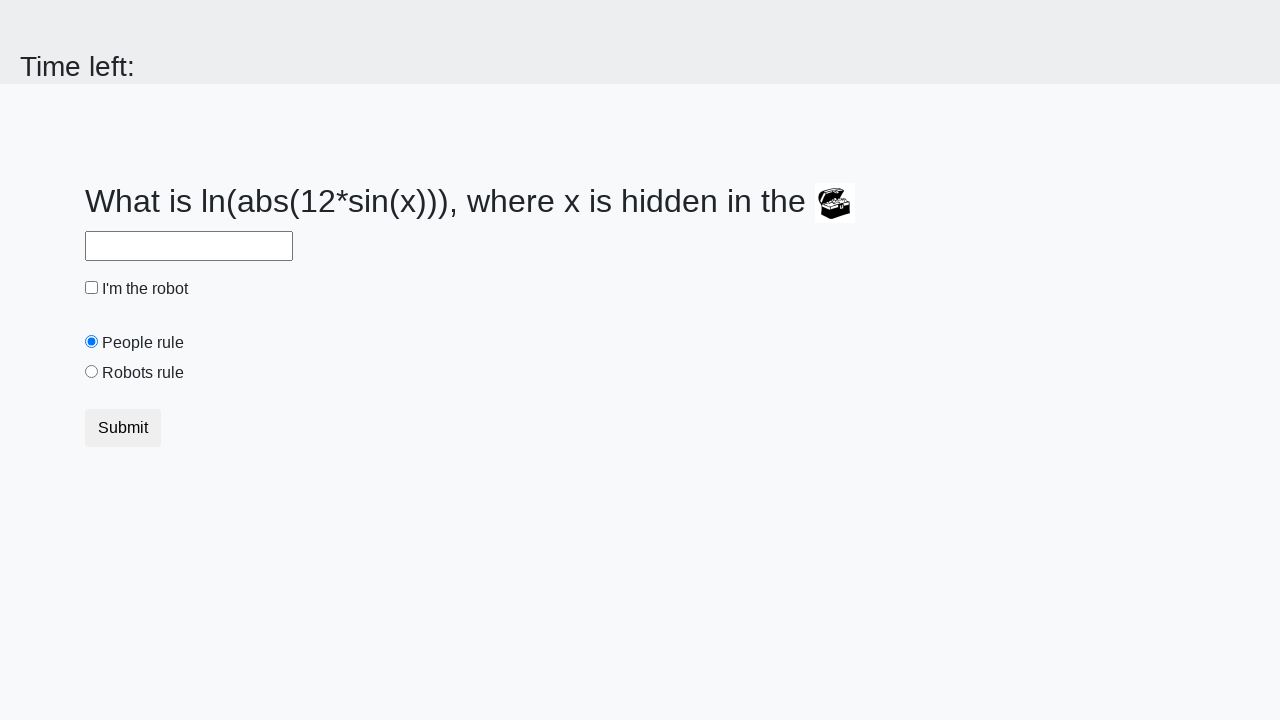

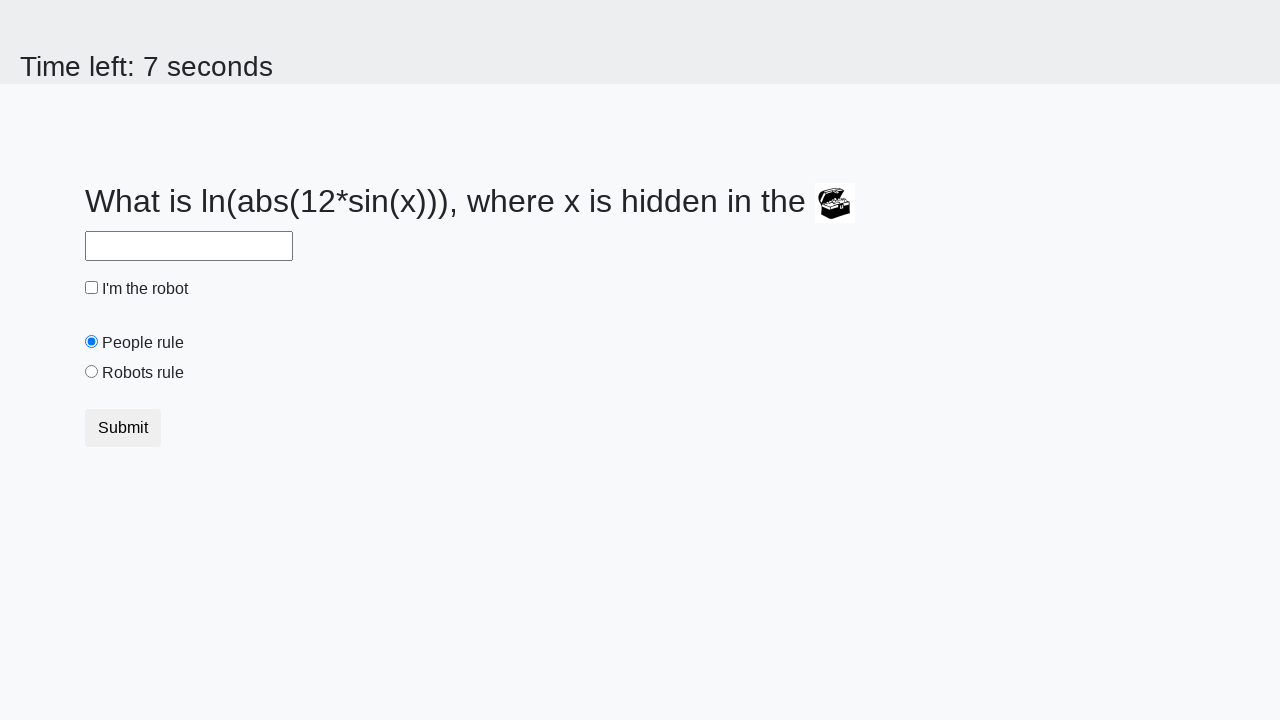